Tests the full registration flow by filling zip code, continuing to registration form, filling all required fields (name, email, password), and submitting the registration

Starting URL: https://www.sharelane.com/cgi-bin/register.py

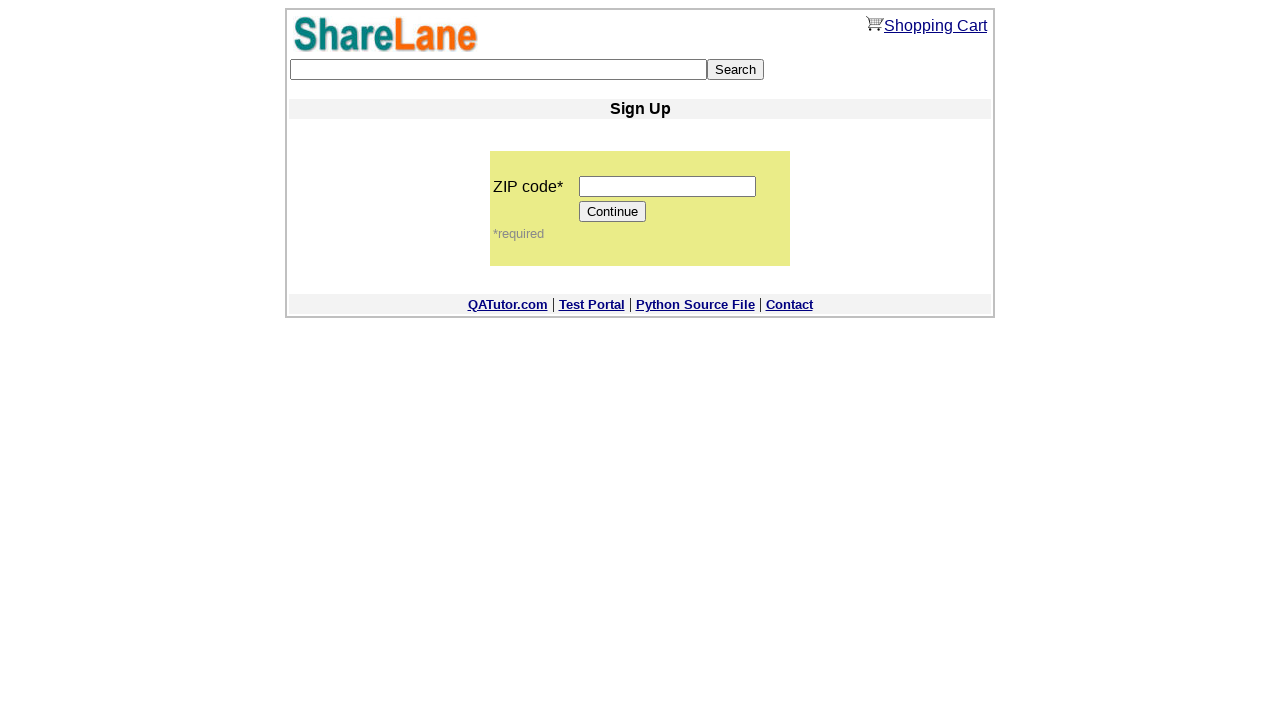

Filled zip code field with '12345' on input[name='zip_code']
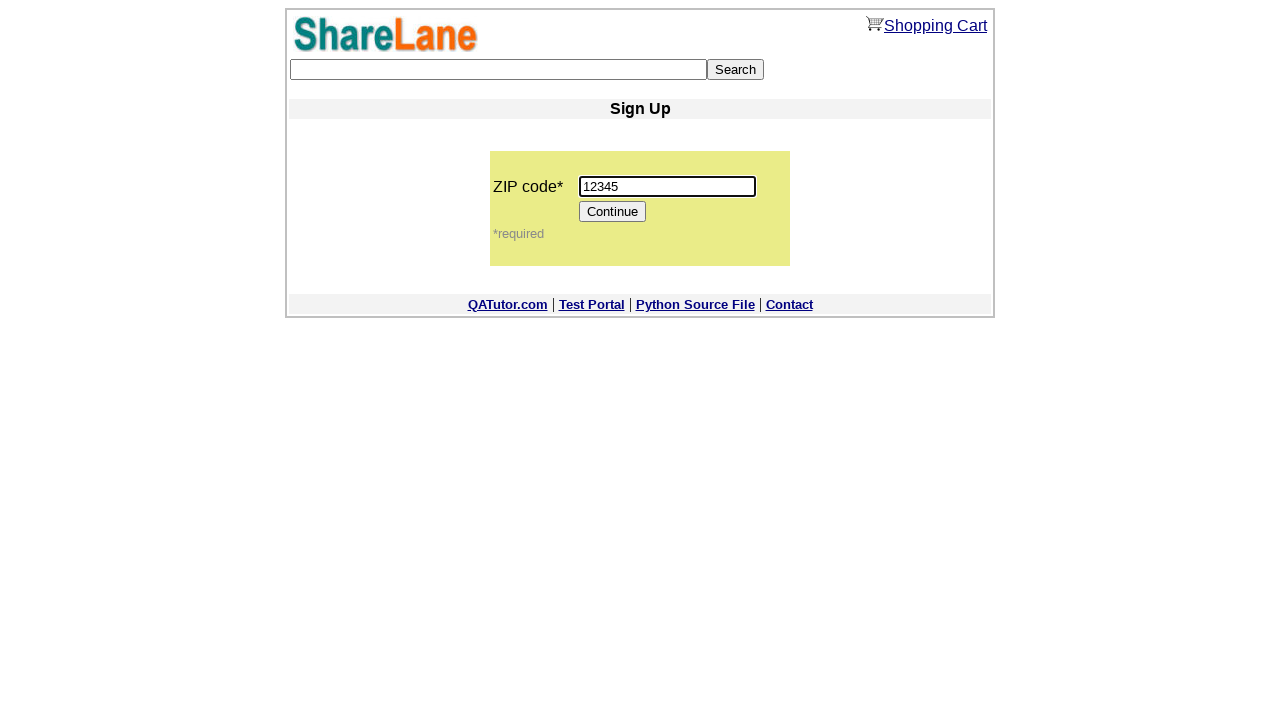

Clicked Continue button to proceed to registration form at (613, 212) on xpath=//*[@value='Continue']
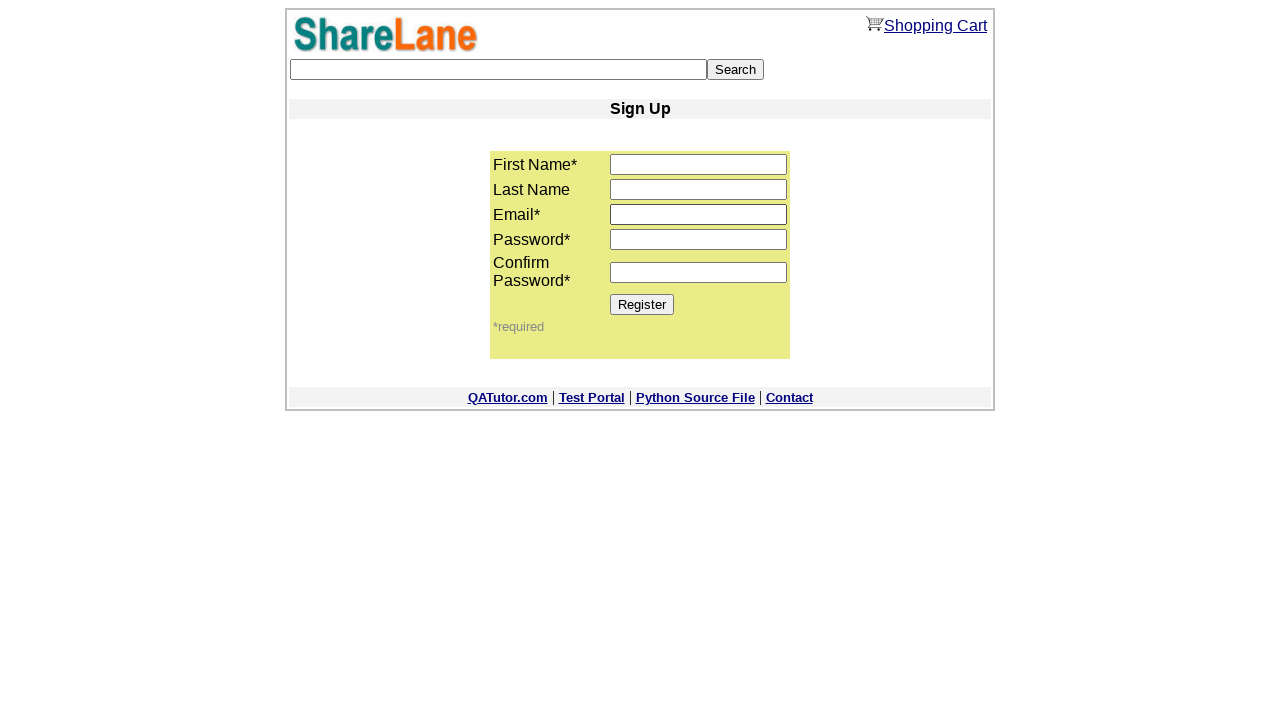

Filled first name field with 'Michael' on input[name='first_name']
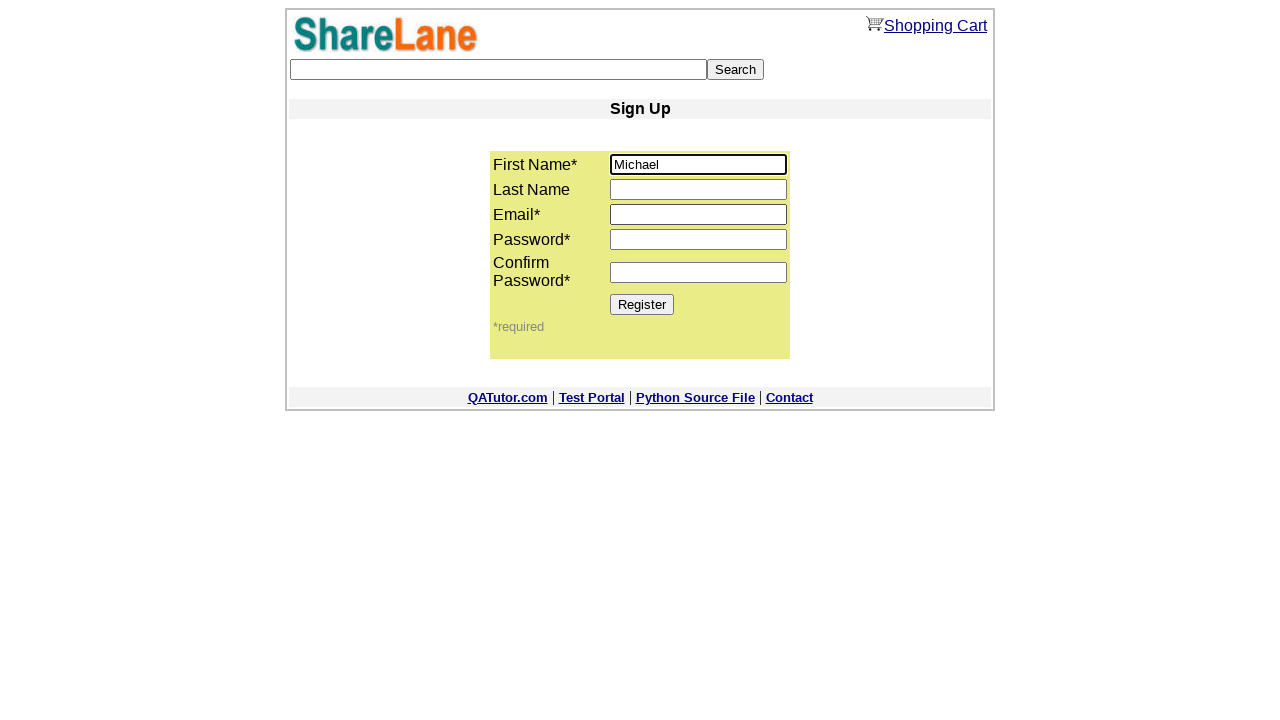

Filled last name field with 'Johnson' on input[name='last_name']
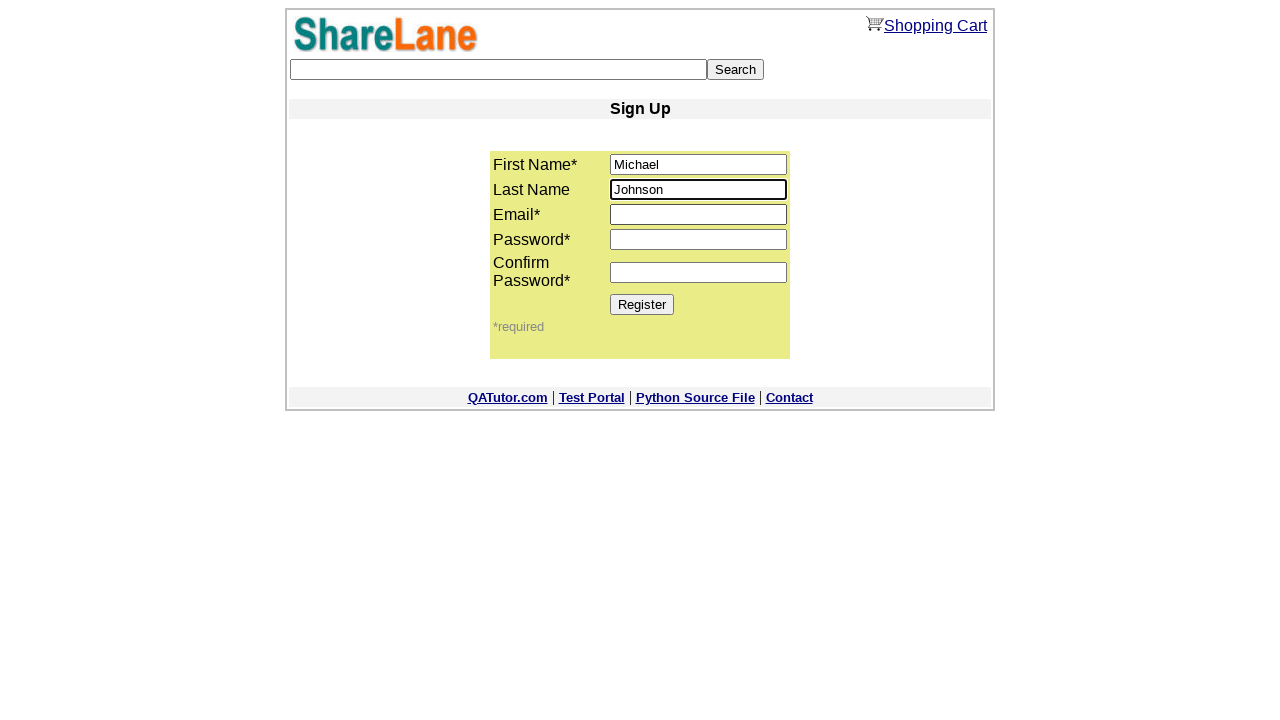

Filled email field with 'michael.johnson@testmail.com' on input[name='email']
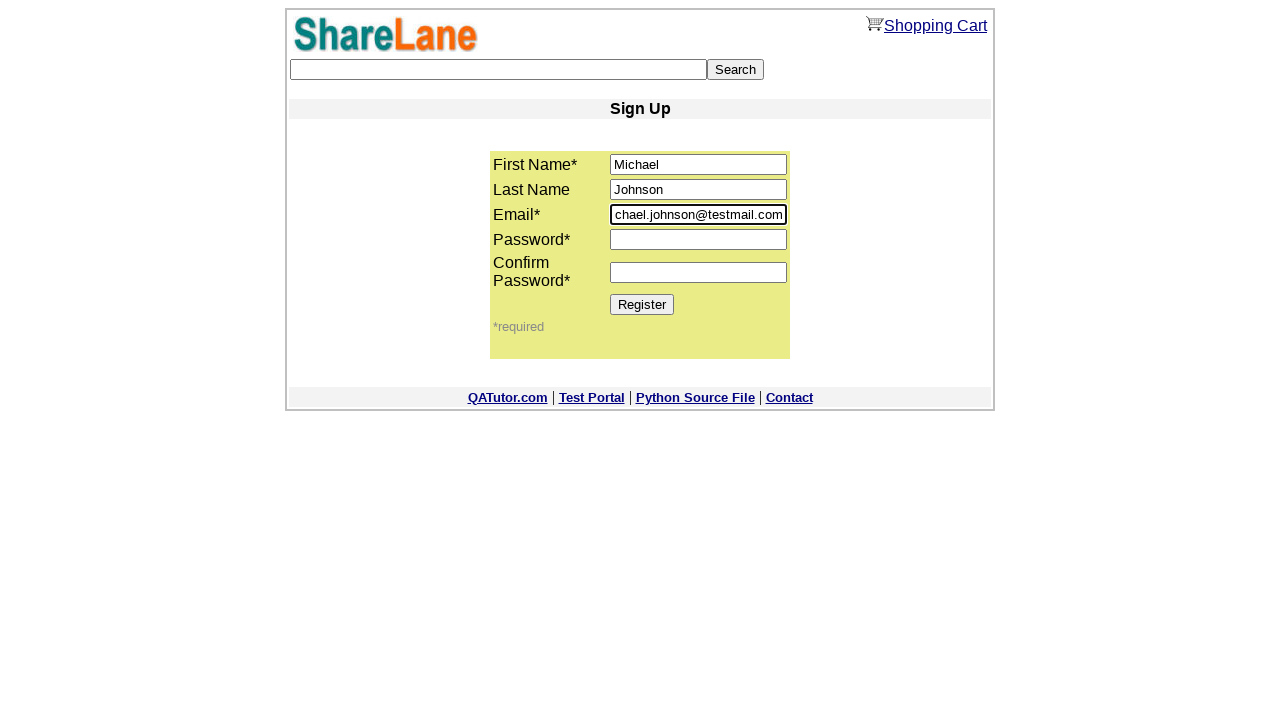

Filled password field with 'SecurePass789' on input[name='password1']
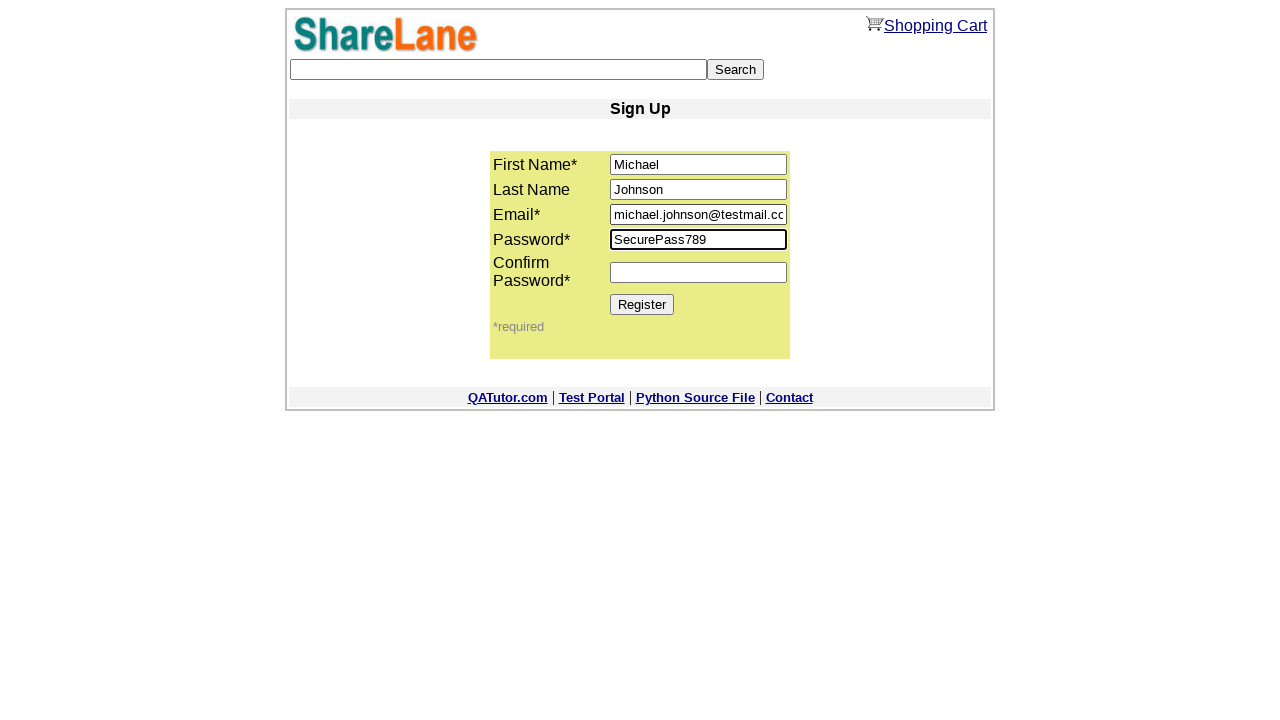

Filled password confirmation field with 'SecurePass789' on input[name='password2']
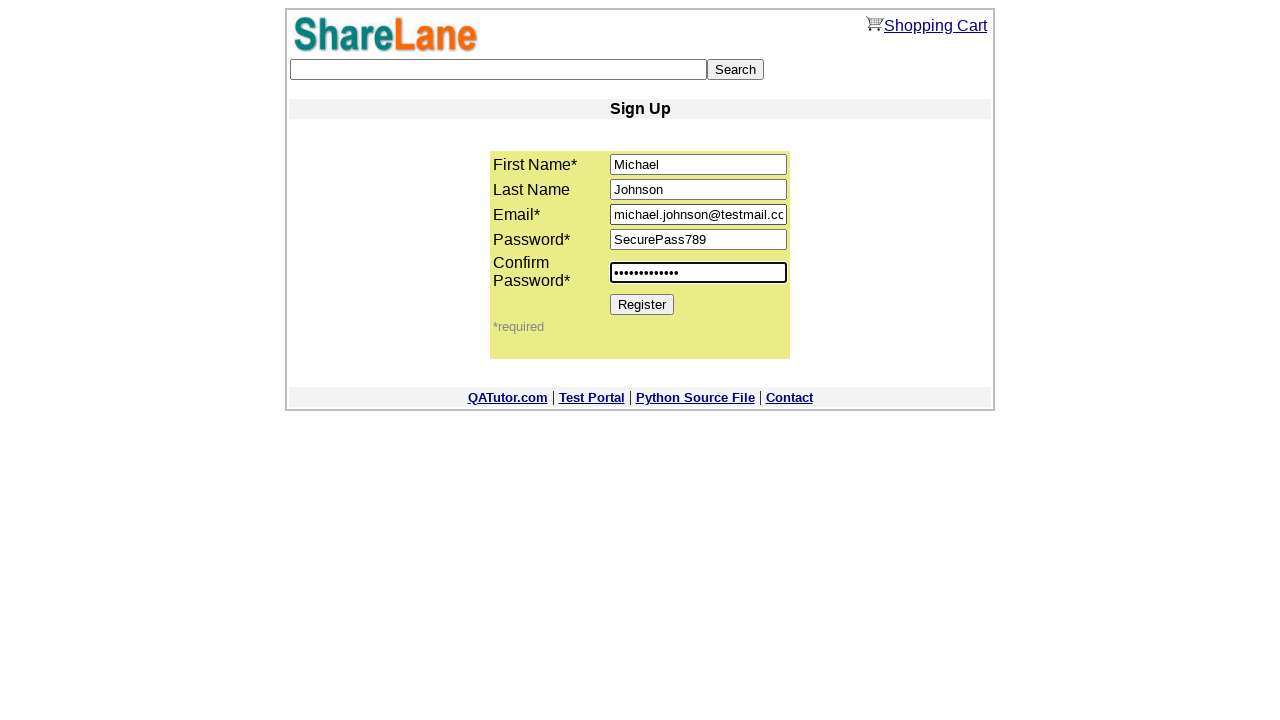

Clicked Register button to submit registration form at (642, 304) on xpath=//*[@value='Register']
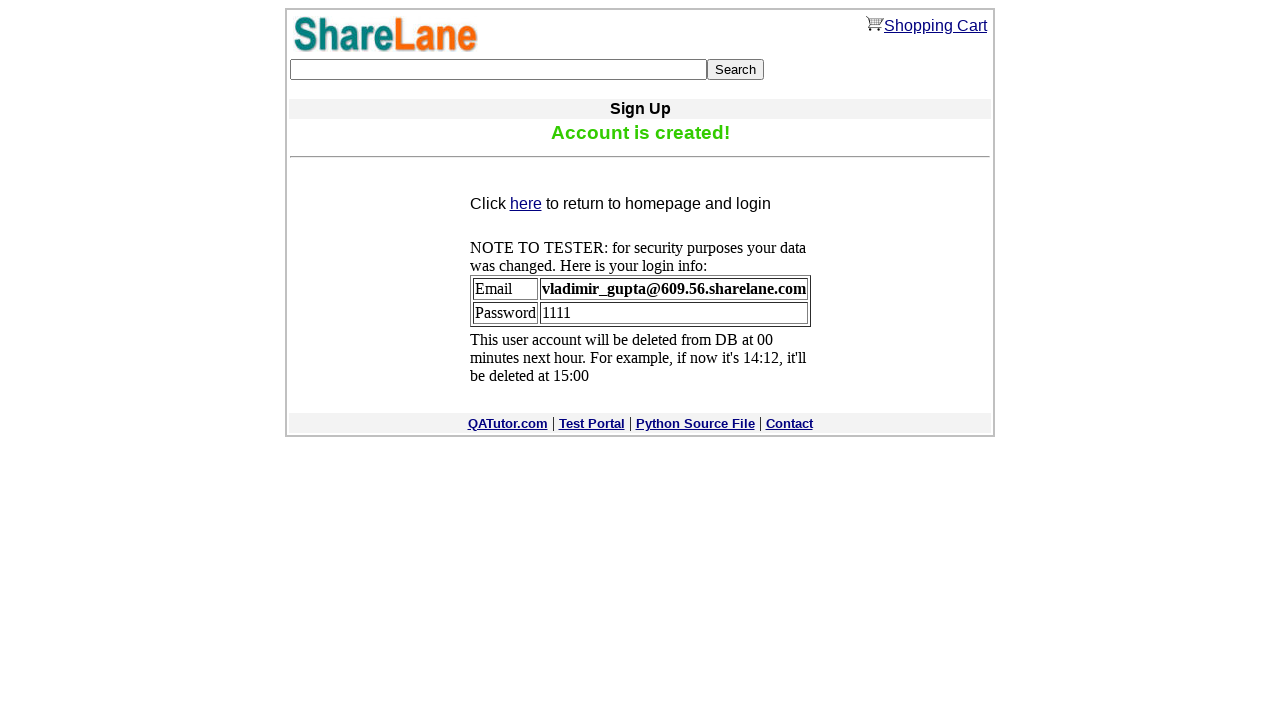

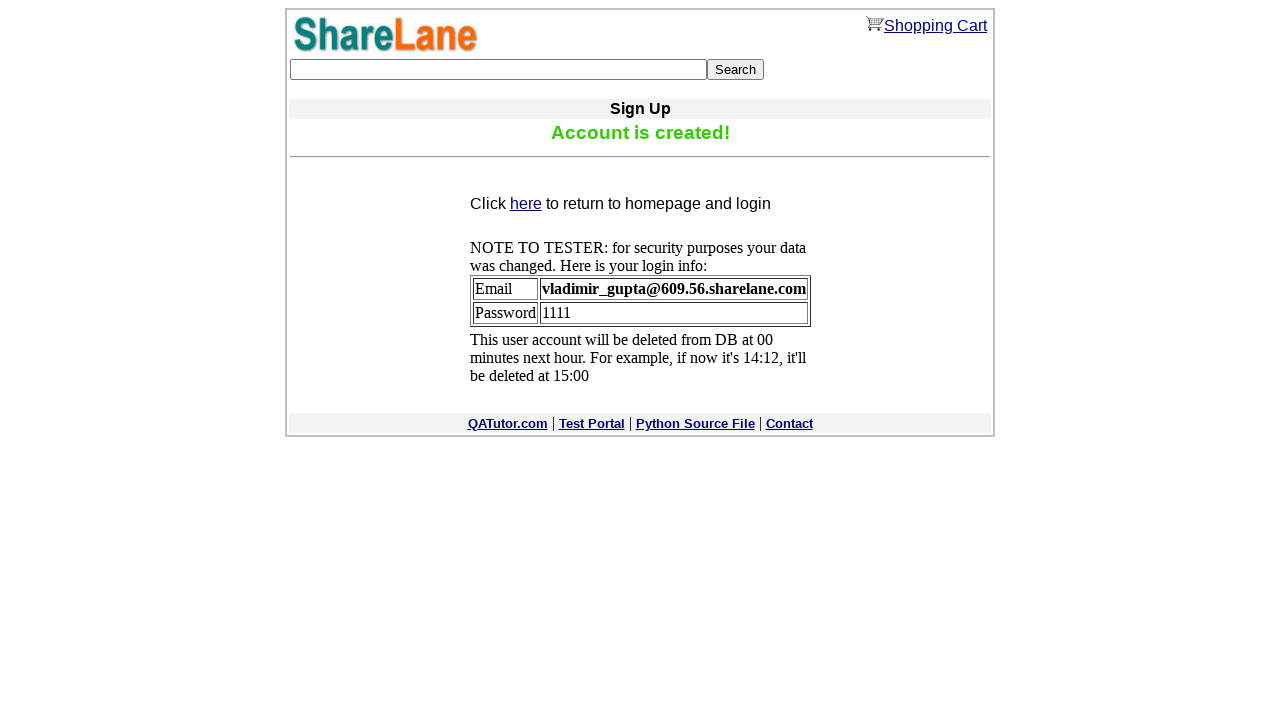